Tests a web calculator by entering two numbers, selecting an arithmetic operation (add), clicking compute, and verifying the result is displayed correctly.

Starting URL: https://jmiguelcheq.github.io/calculator-demo

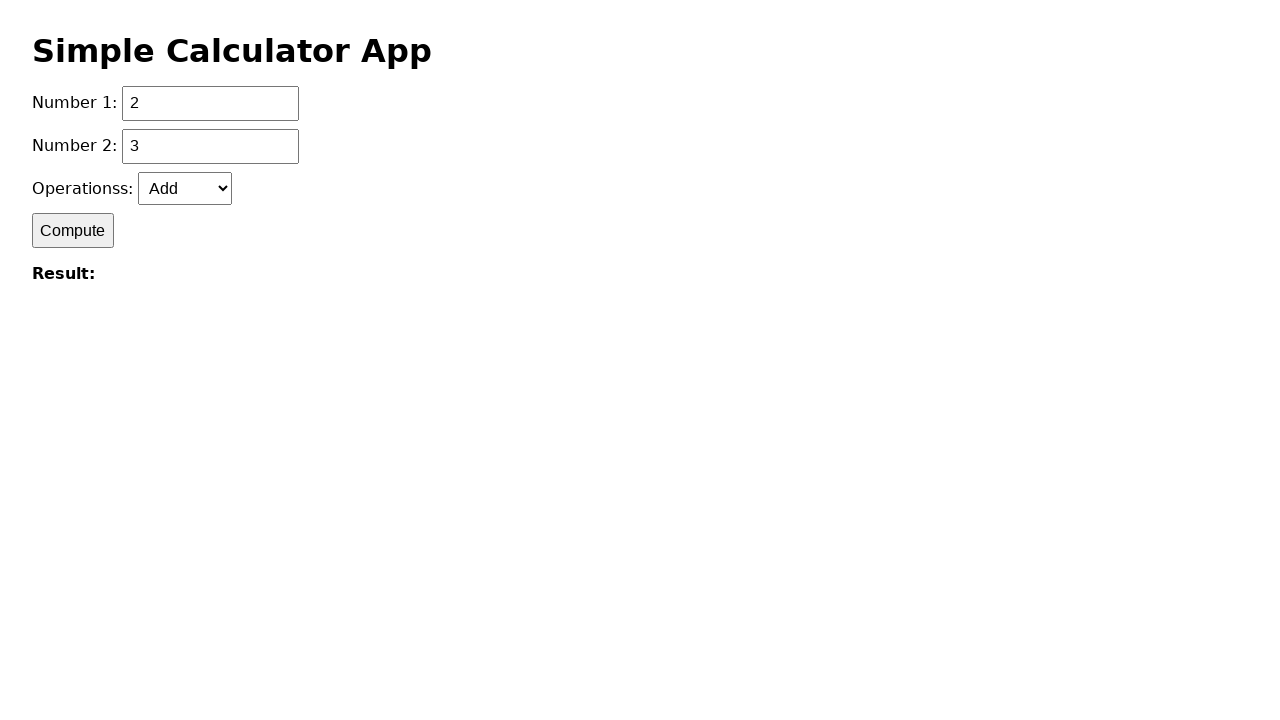

Cleared first number input field on #a
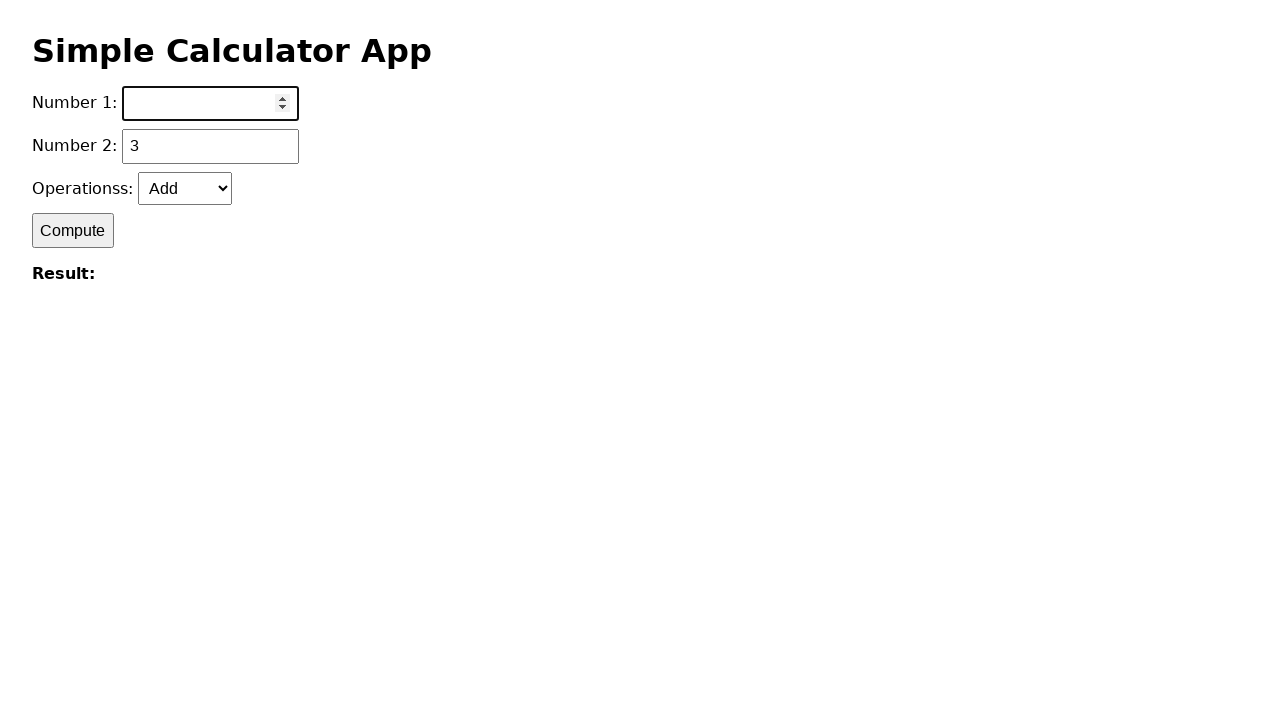

Entered first number 15.5 into input field on #a
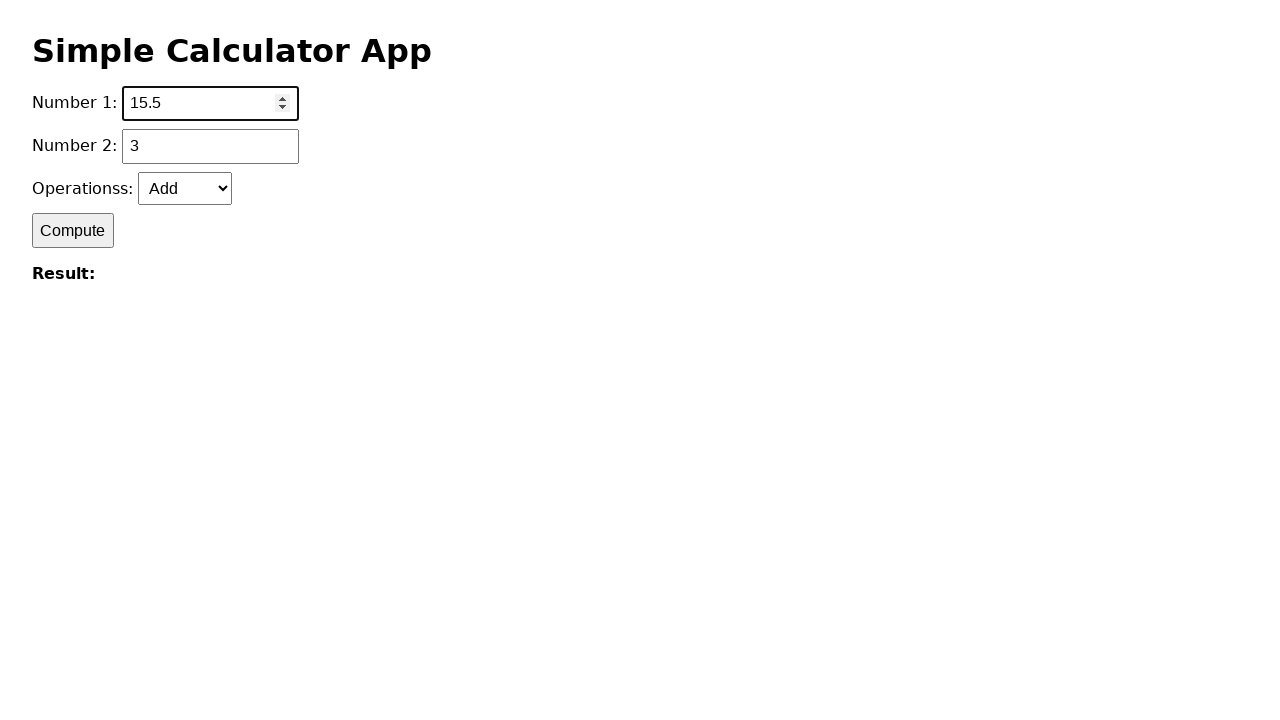

Cleared second number input field on #b
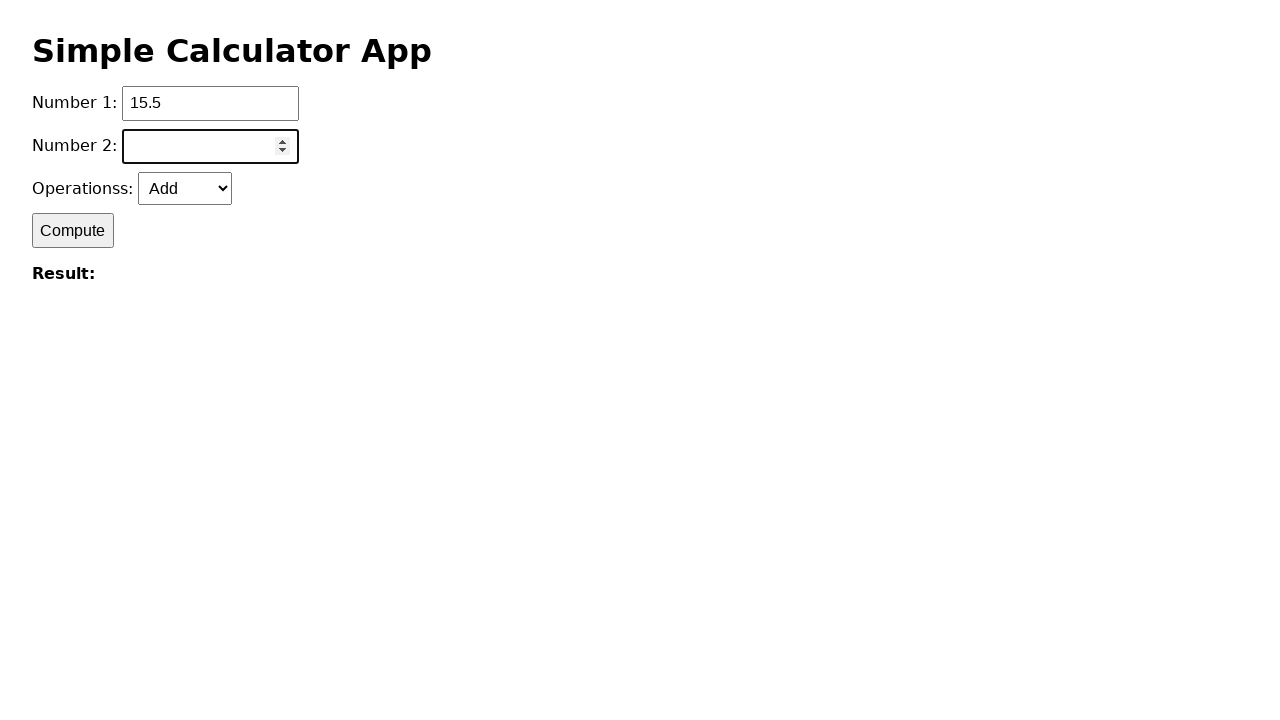

Entered second number 4.5 into input field on #b
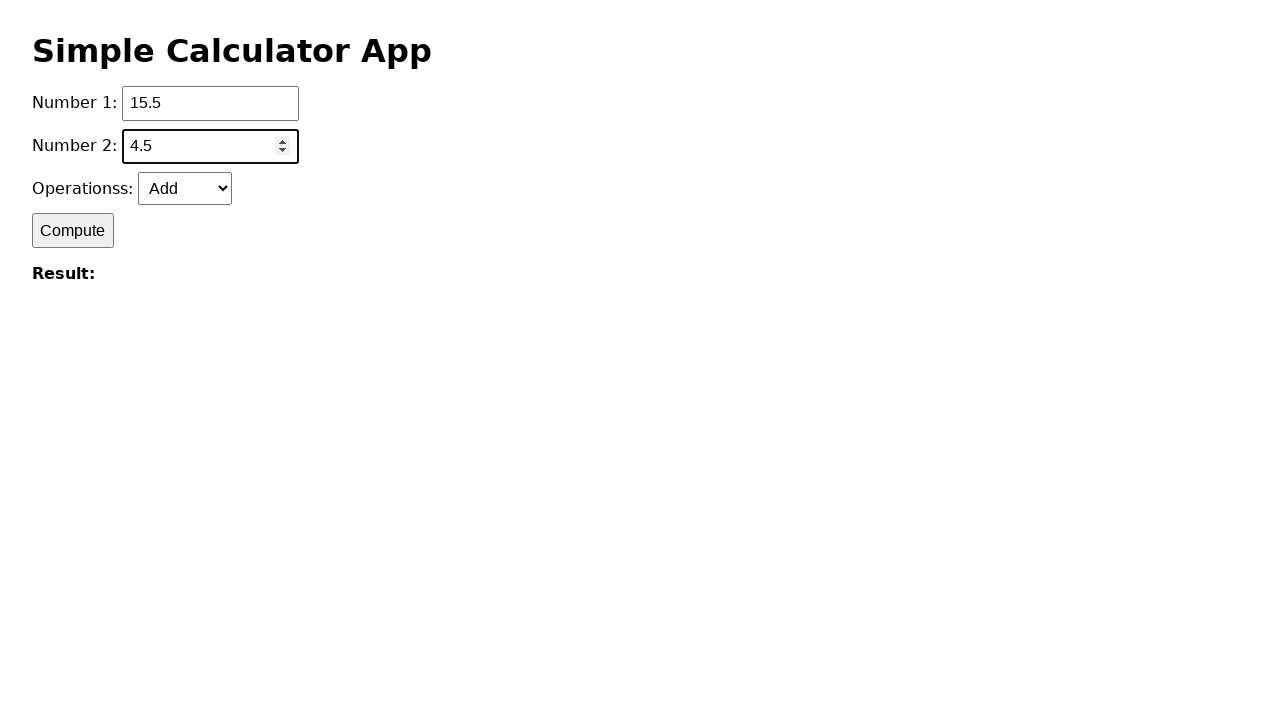

Selected 'add' operation from dropdown on #op
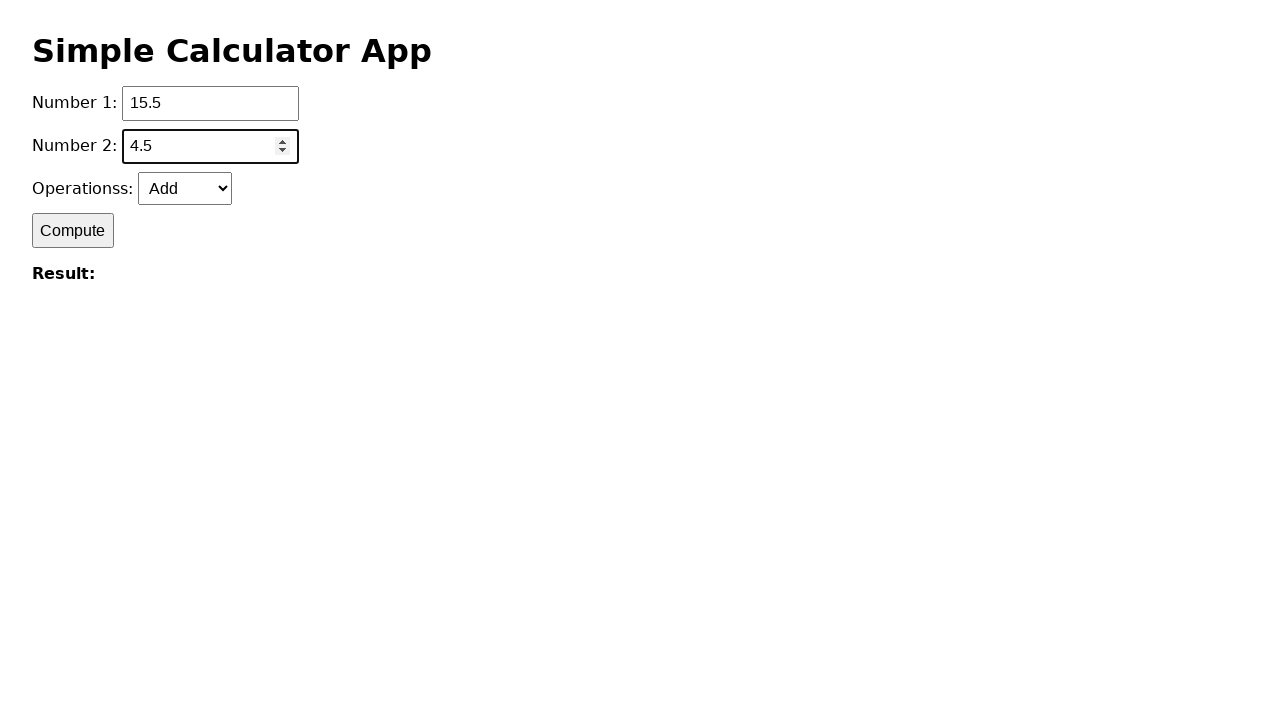

Clicked compute button to calculate result at (73, 231) on #compute
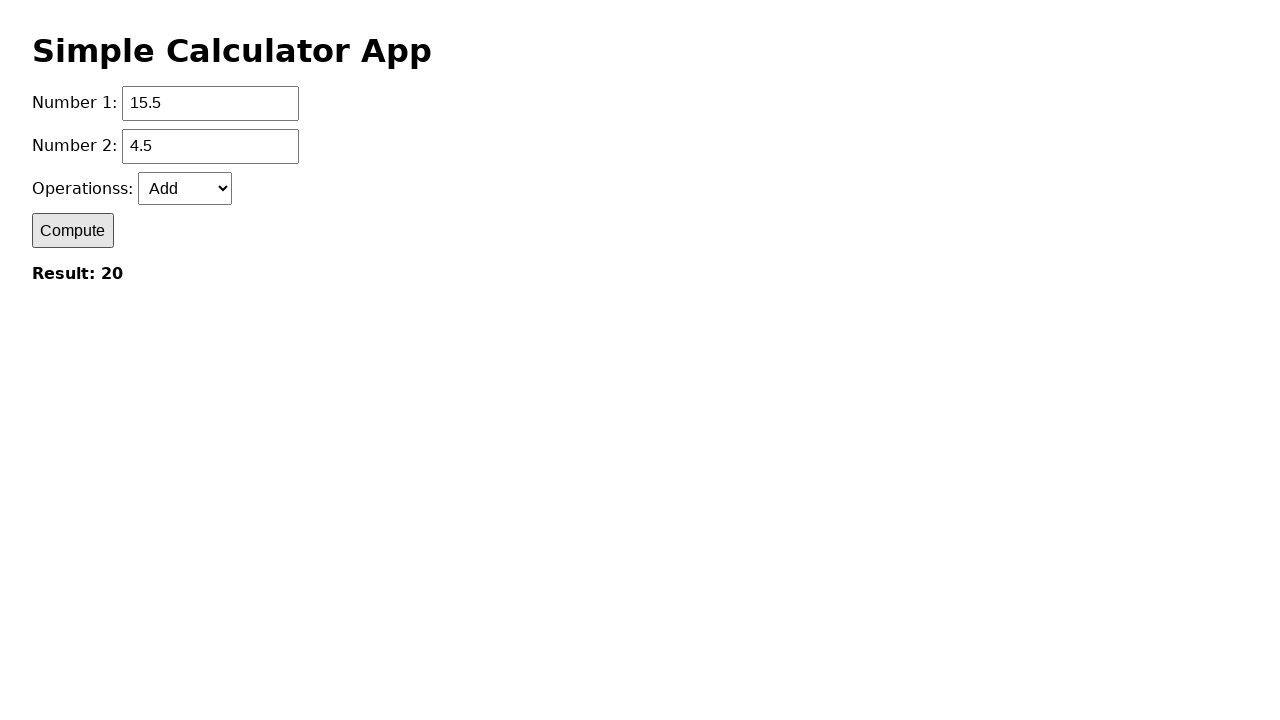

Result element loaded and is visible
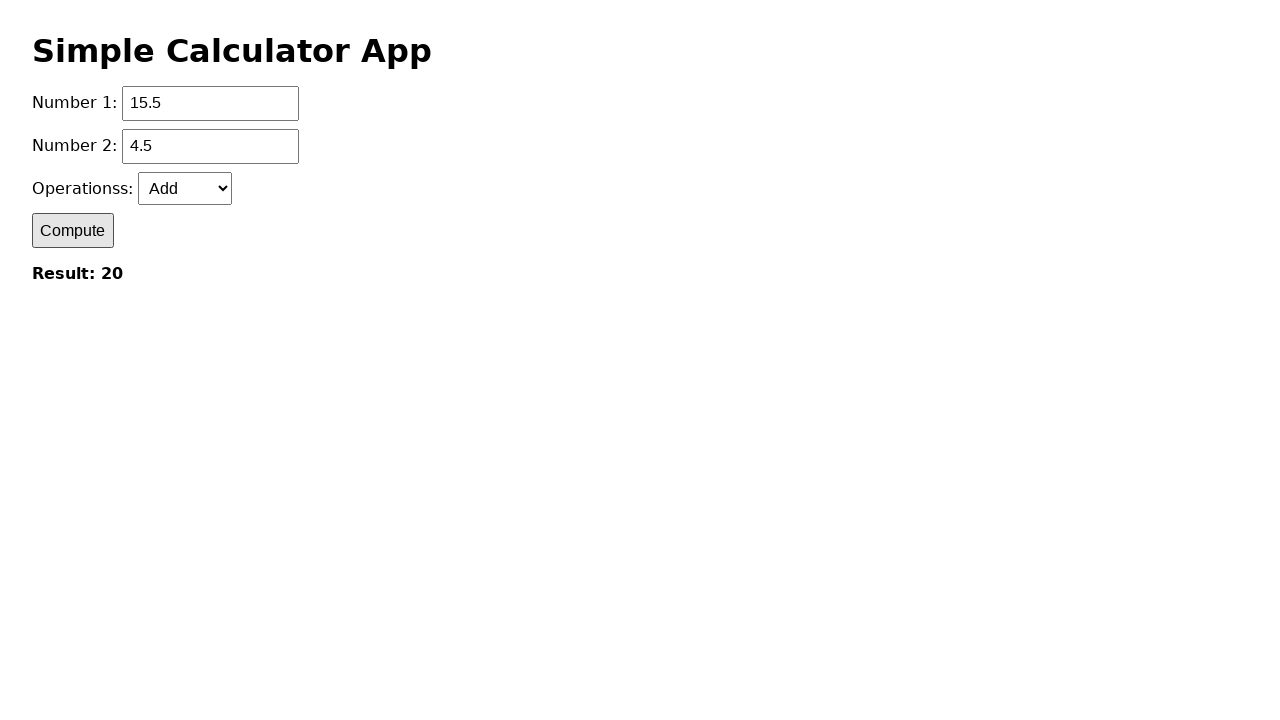

Retrieved result text: Result: 20
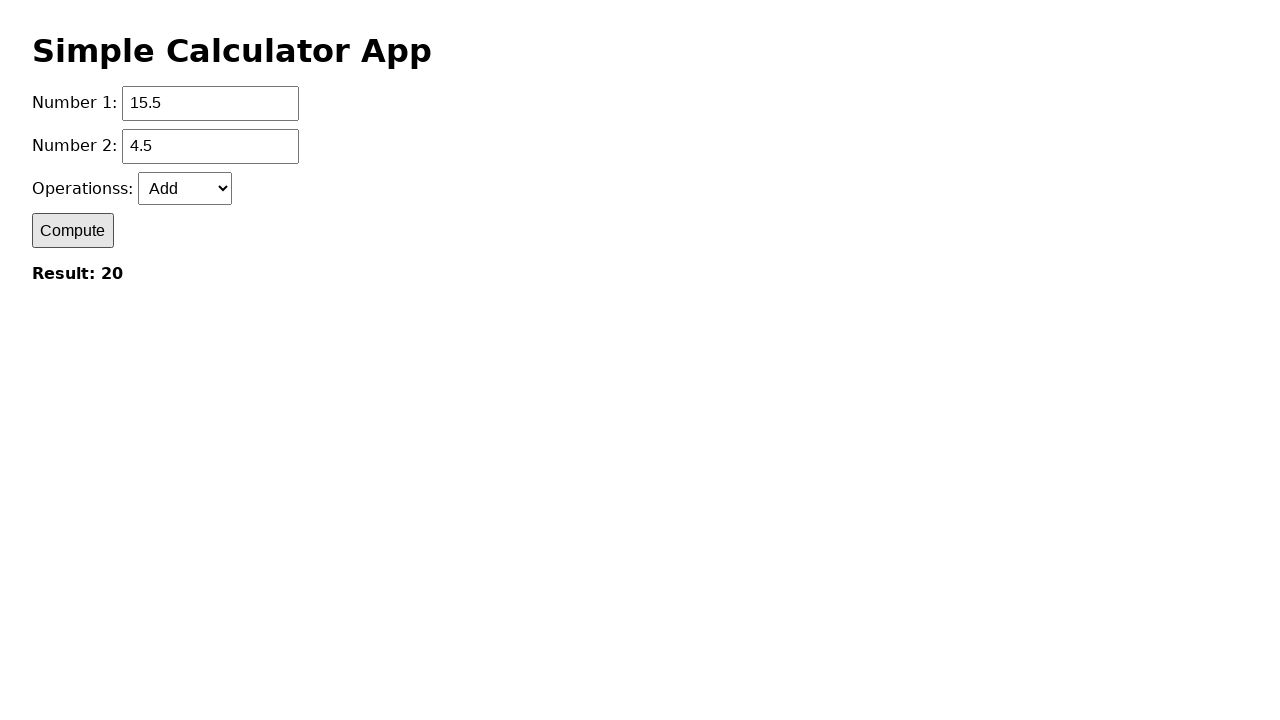

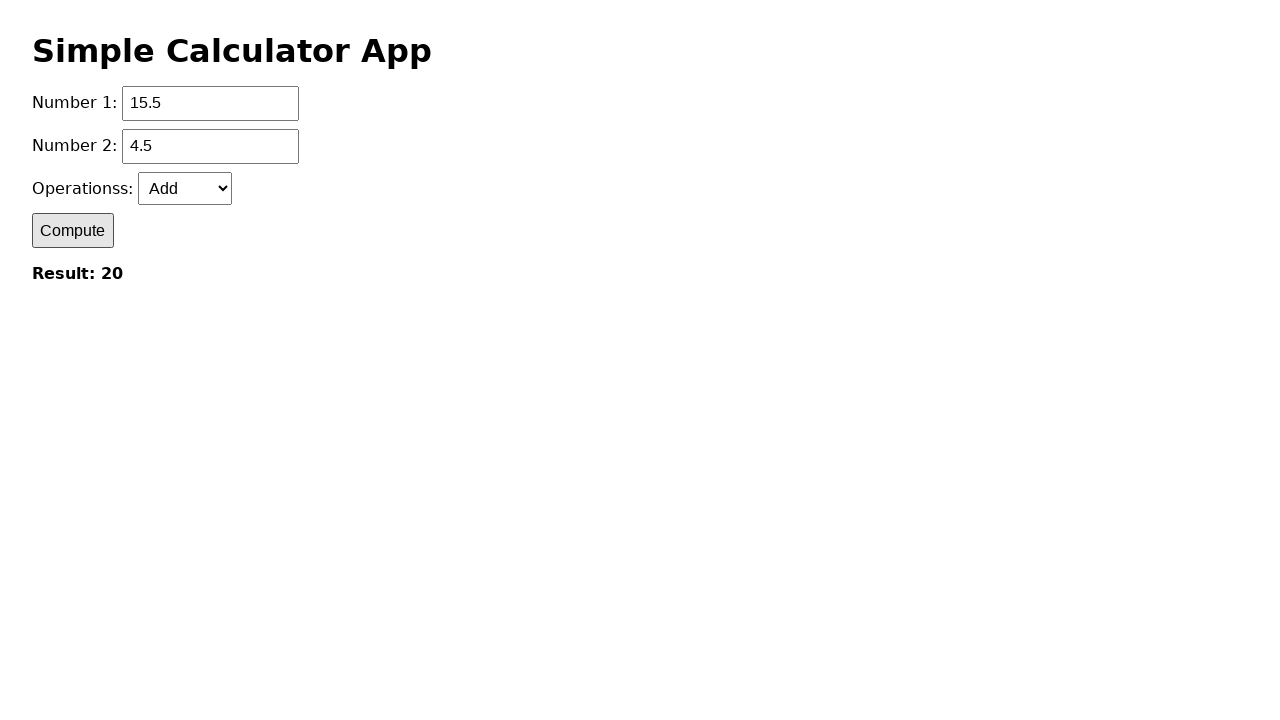